Navigates to jQuery UI tooltip demo page and uses JavaScript execution to set a value in a form field. The demo content is inside an iframe, so the script switches to the iframe first before interacting with the age input field.

Starting URL: https://jqueryui.com/tooltip/

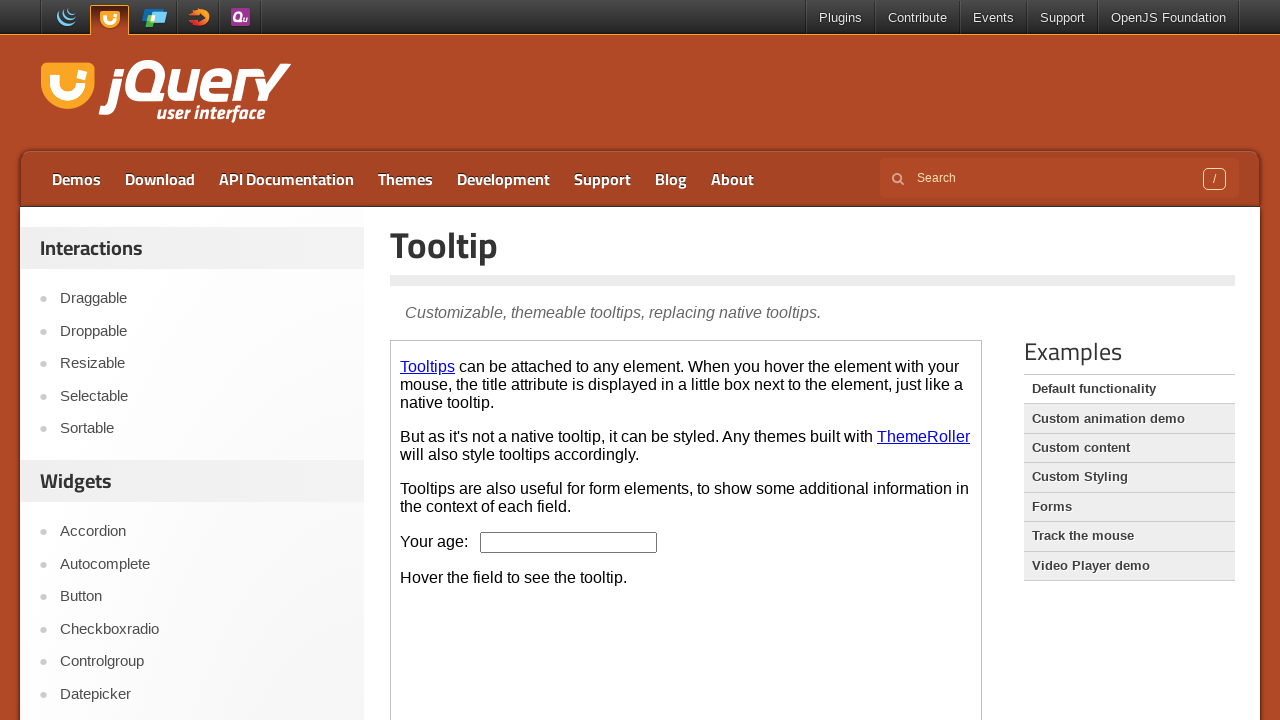

Waited 2 seconds for page to load
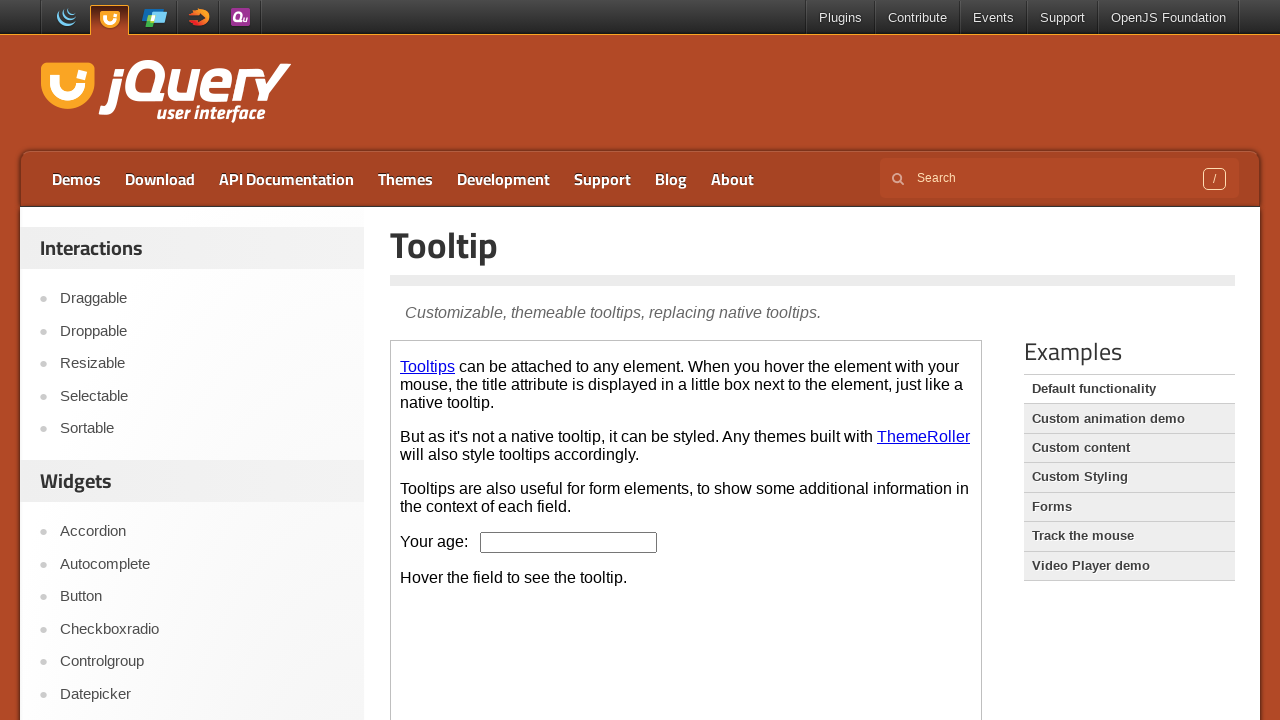

Located the demo iframe
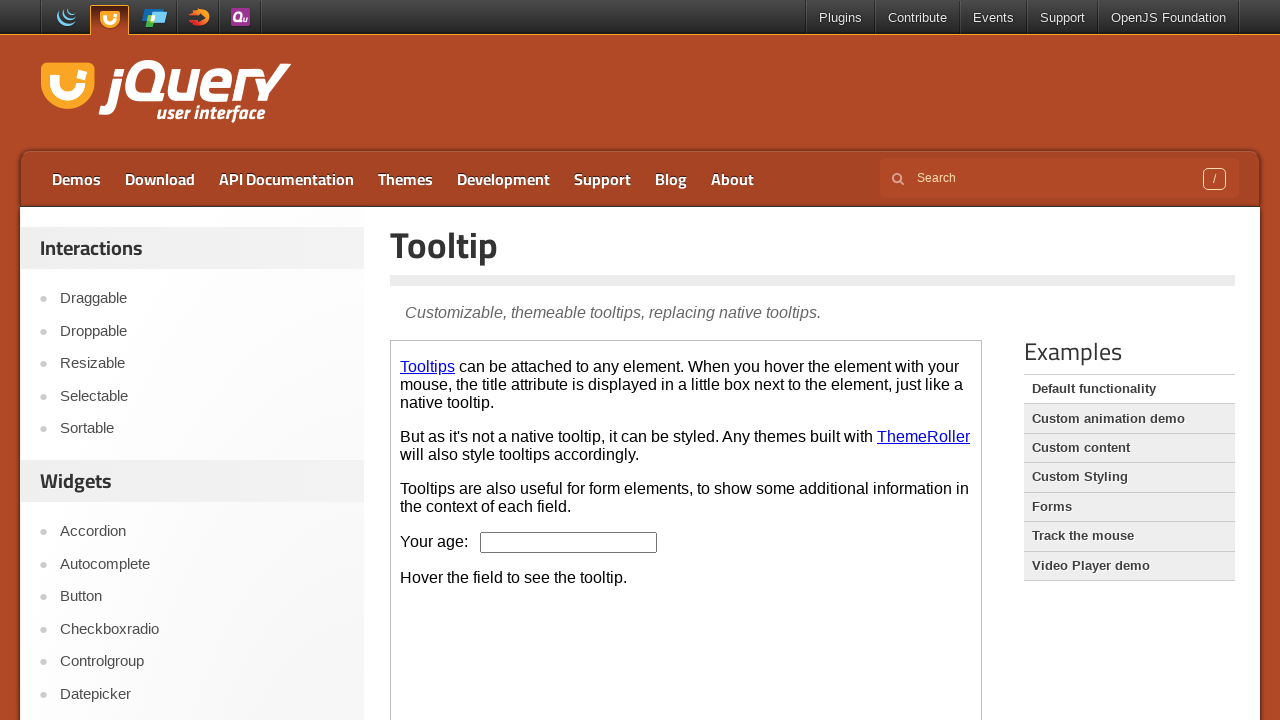

Age input field in iframe is ready
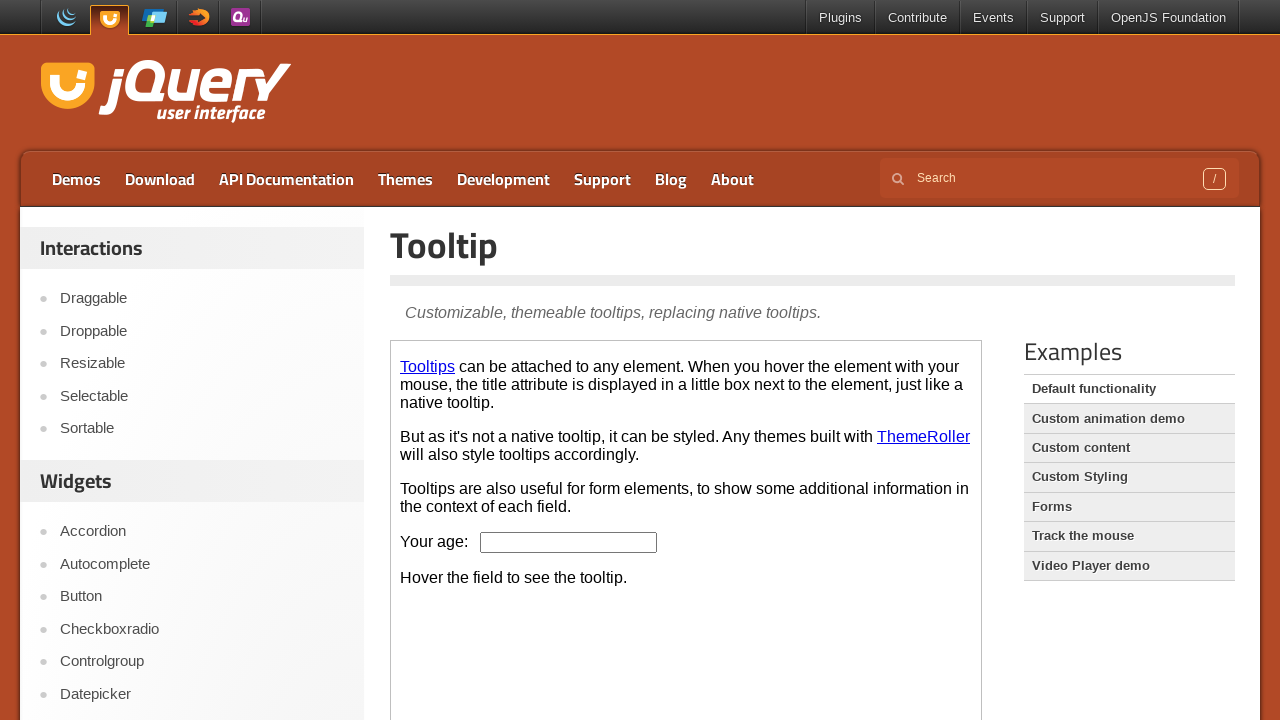

Set age input field value to 'username' using JavaScript
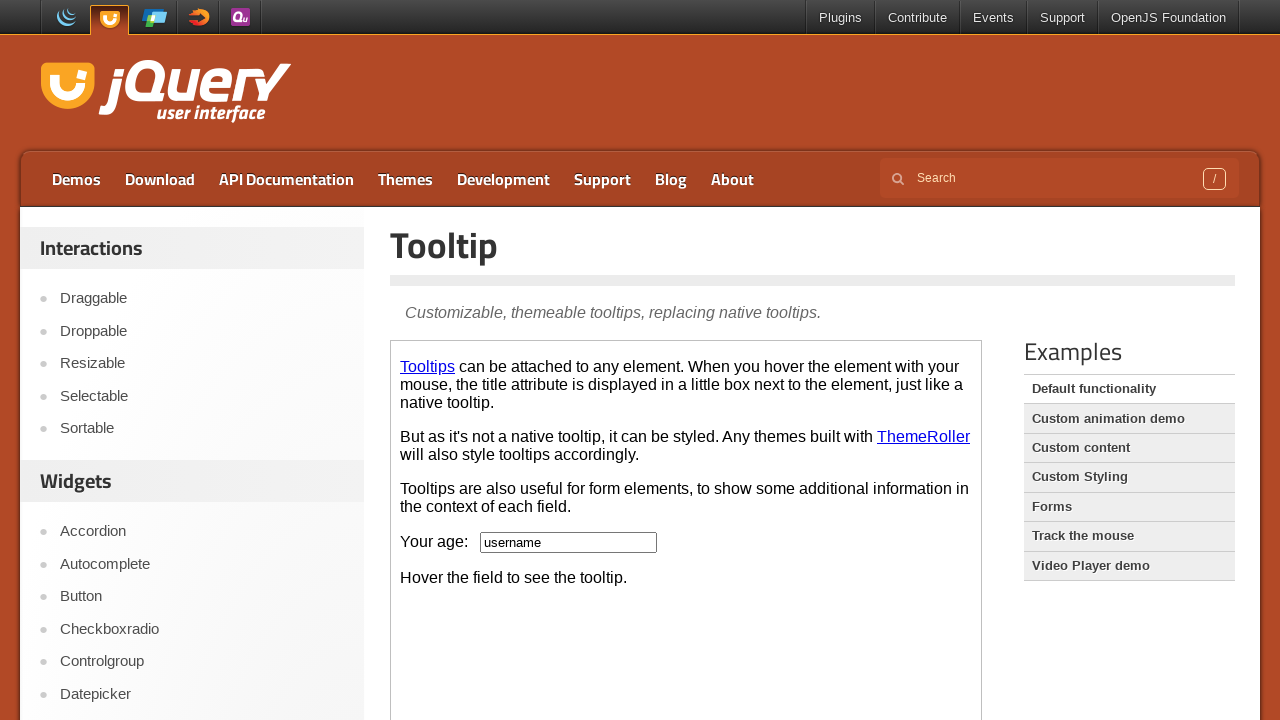

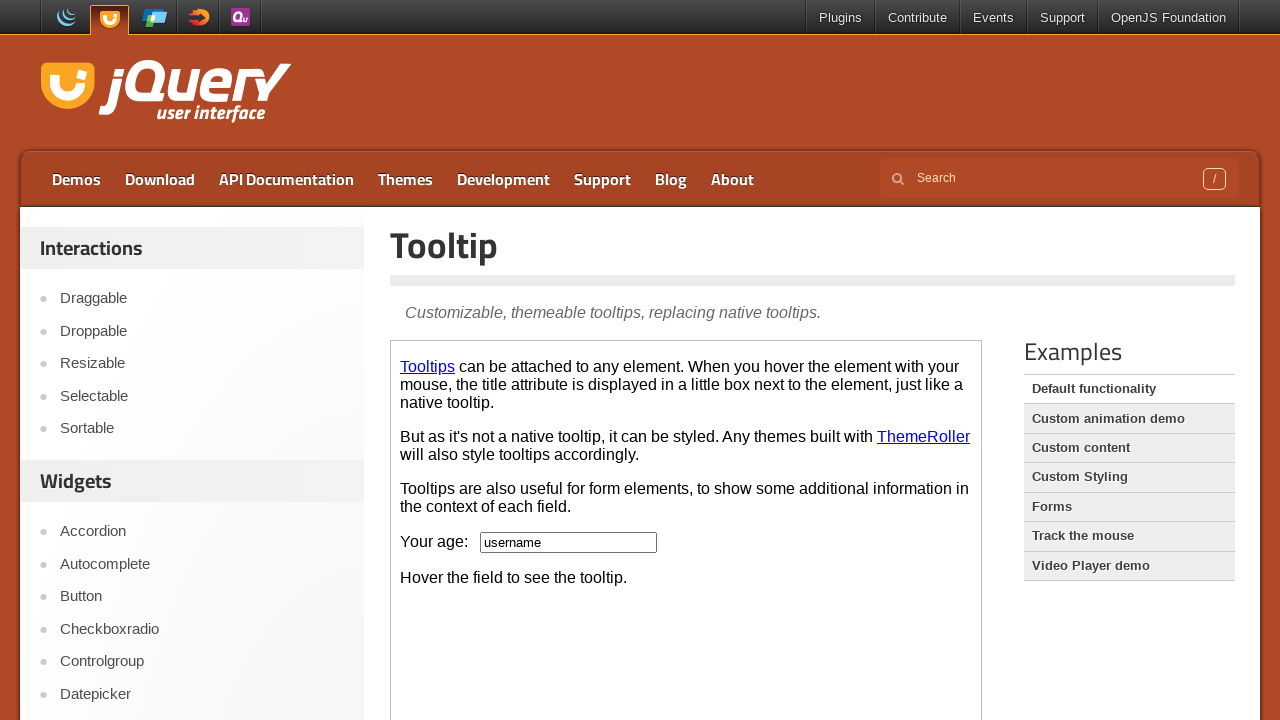